Tests dragging an element by a specified offset (100px right and 100px down) within an iframe

Starting URL: https://jqueryui.com/draggable/

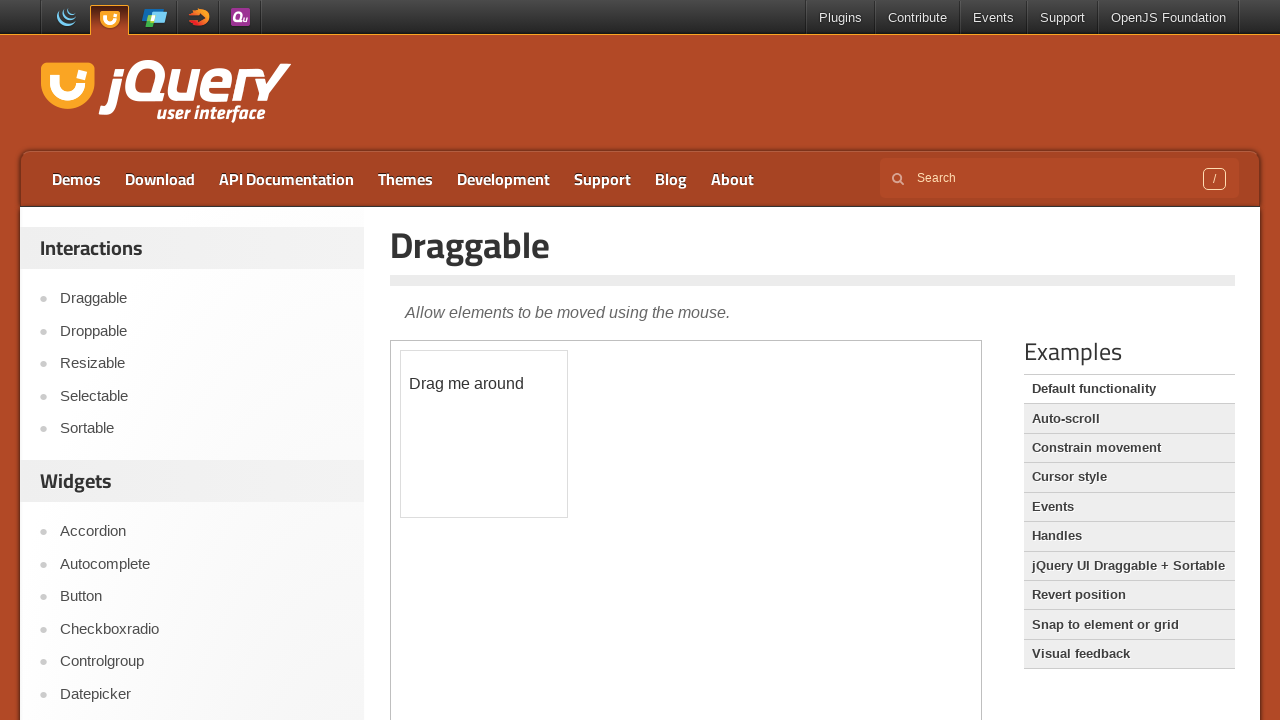

Located iframe containing draggable demo
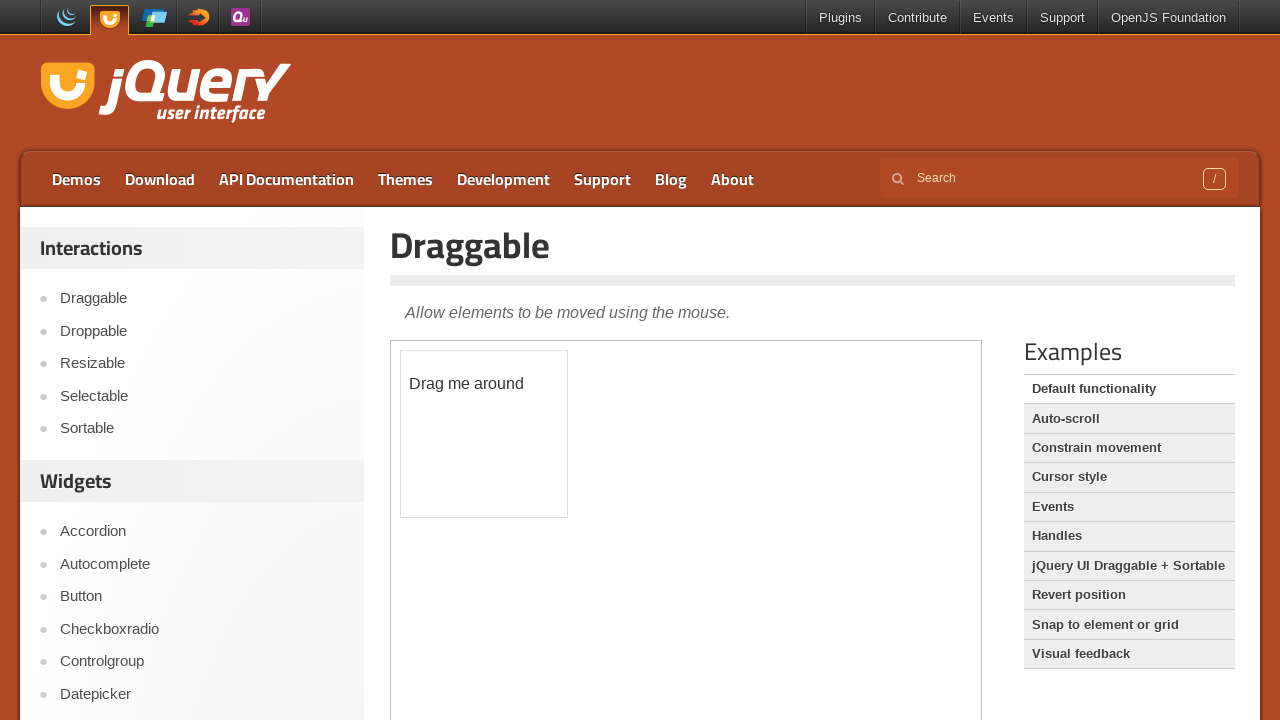

Located draggable element with id='draggable' within iframe
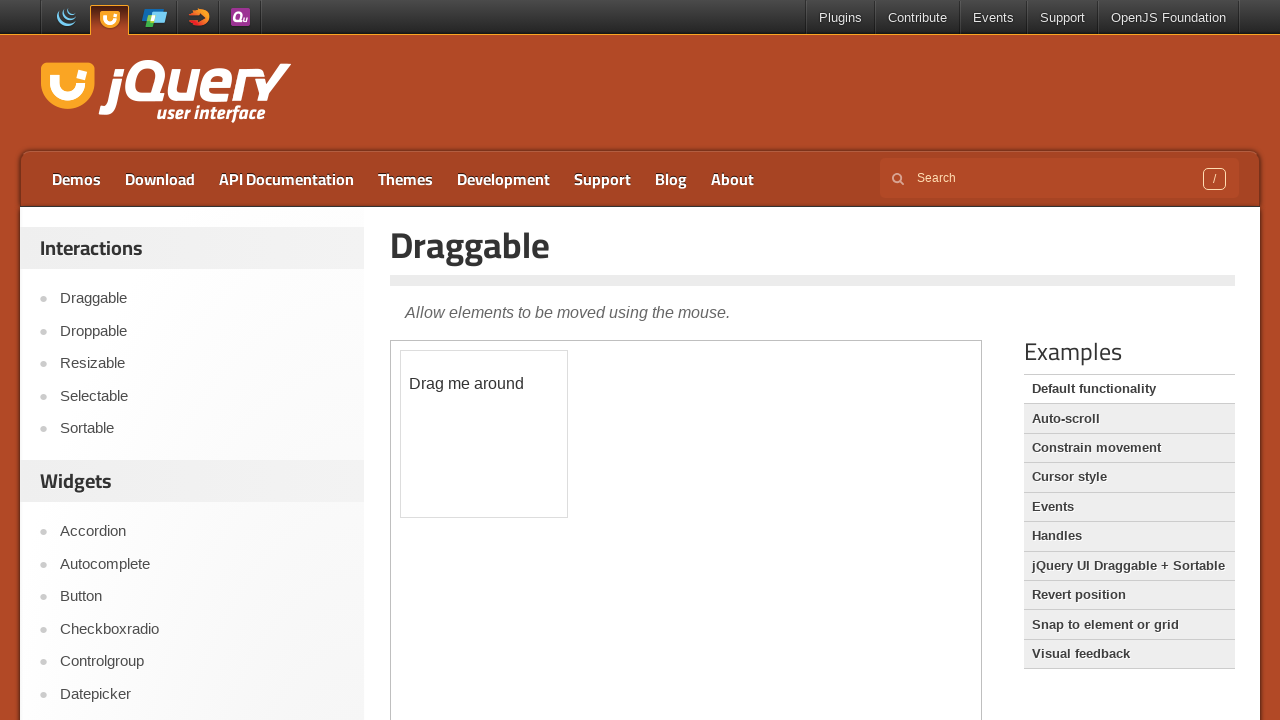

Retrieved bounding box of draggable element
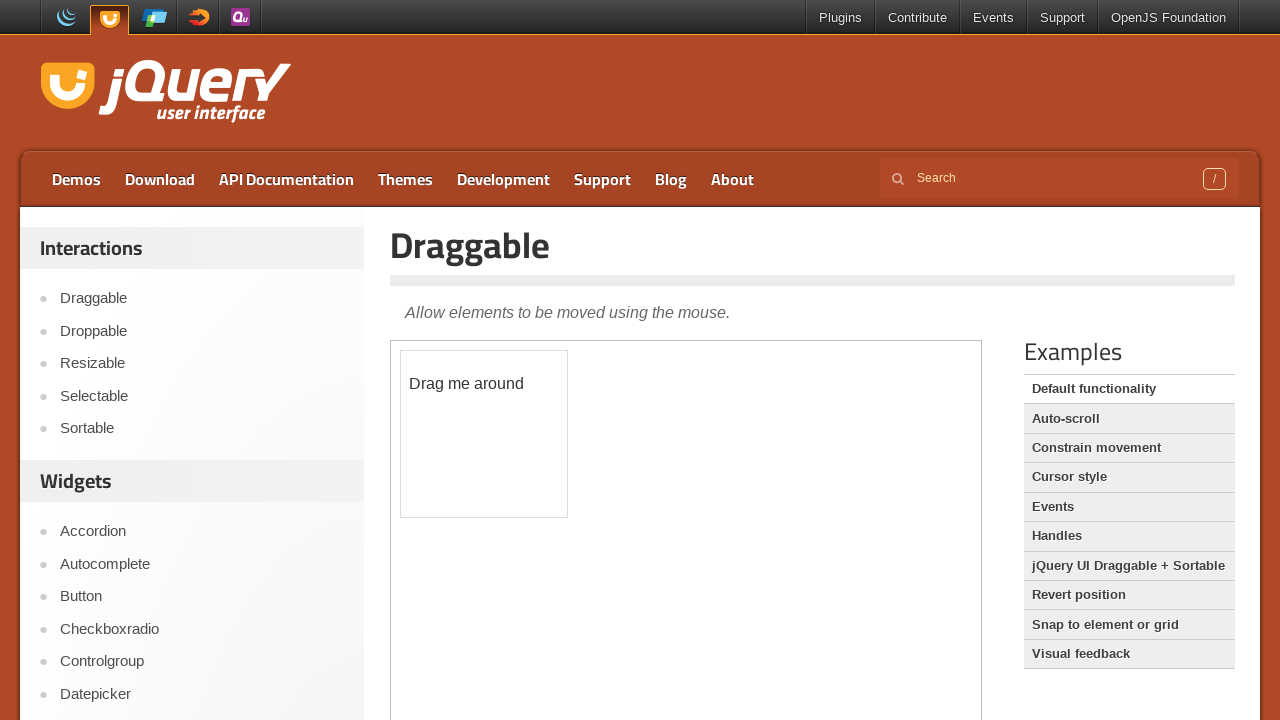

Moved mouse to center of draggable element at (484, 434)
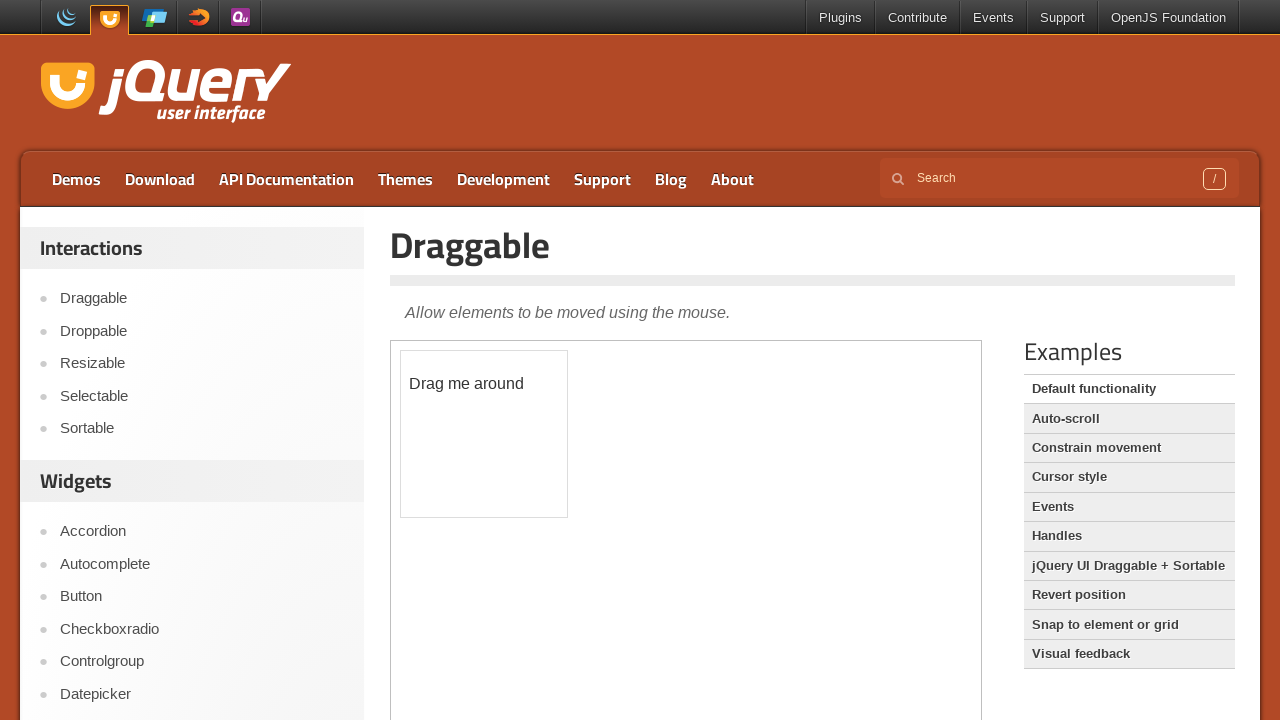

Pressed mouse button down to start drag at (484, 434)
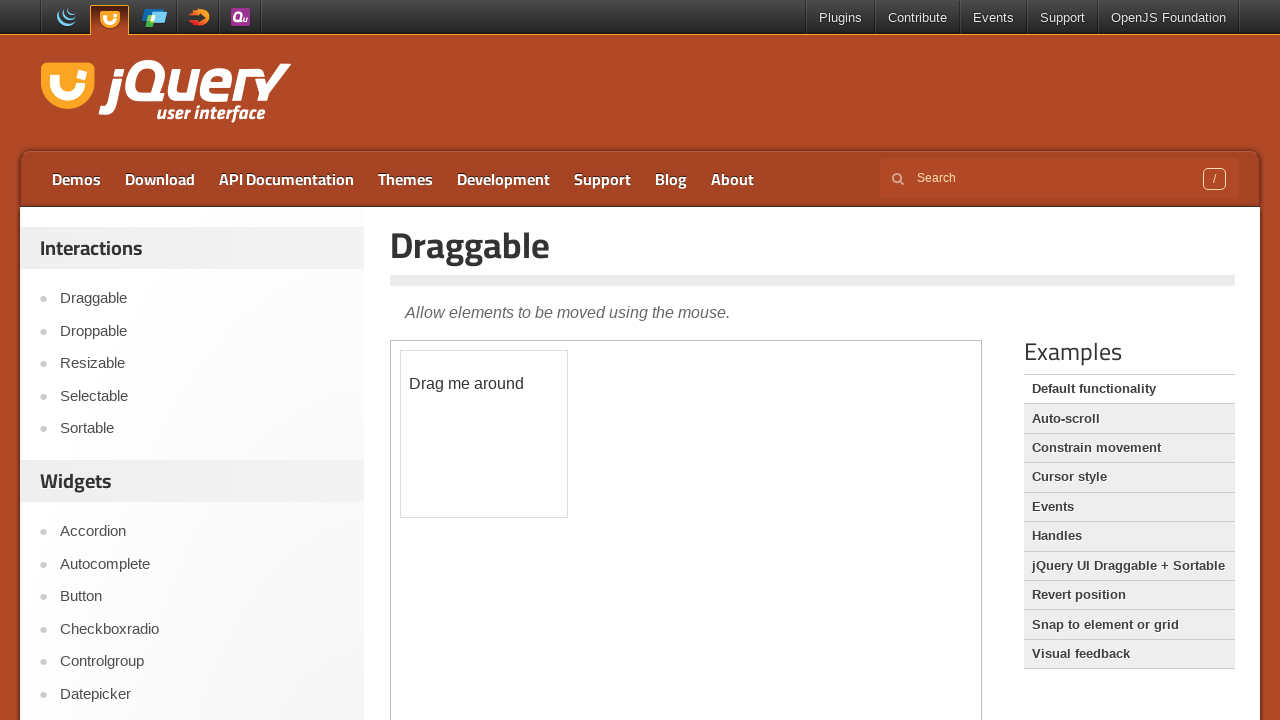

Dragged element 100px right and 100px down at (584, 534)
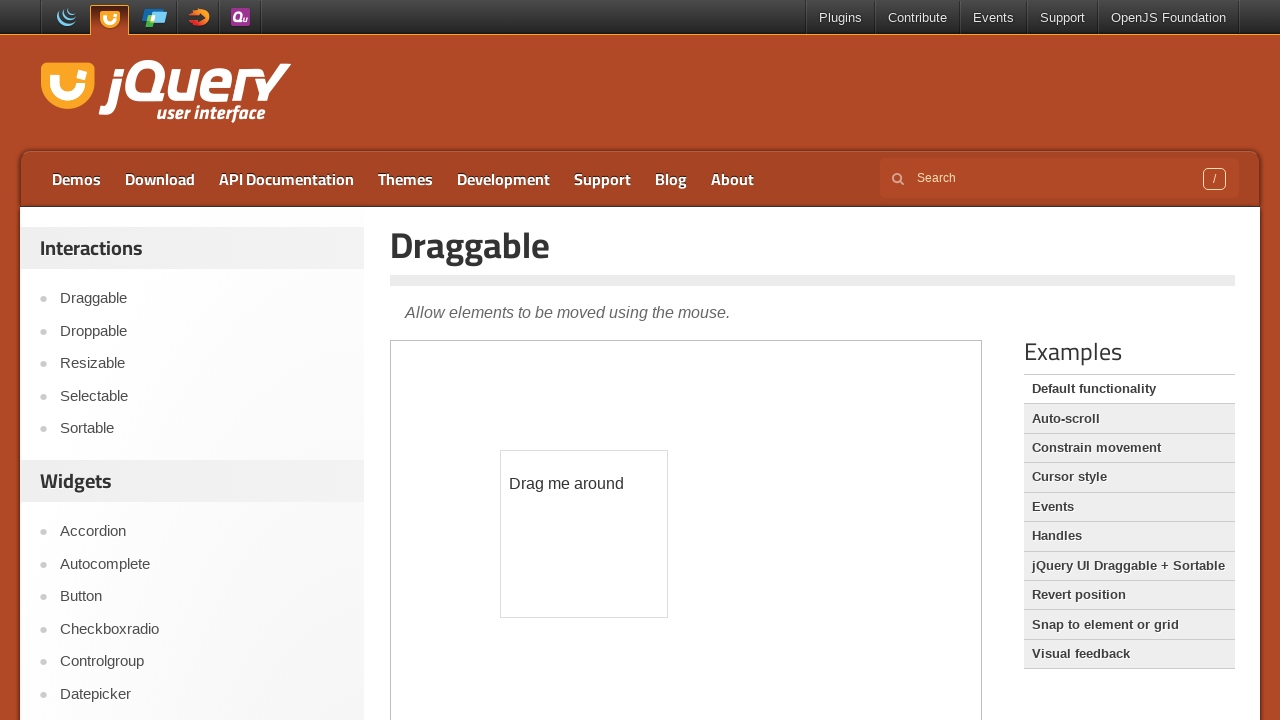

Released mouse button to complete drag and drop at (584, 534)
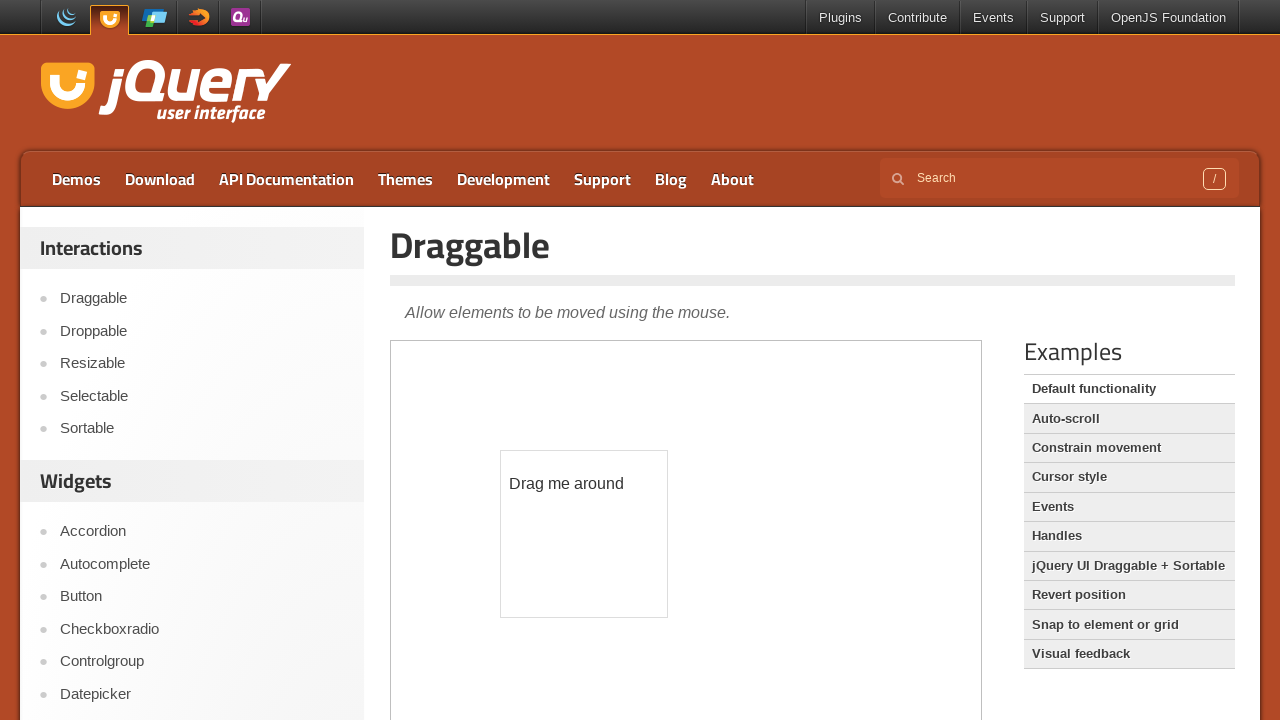

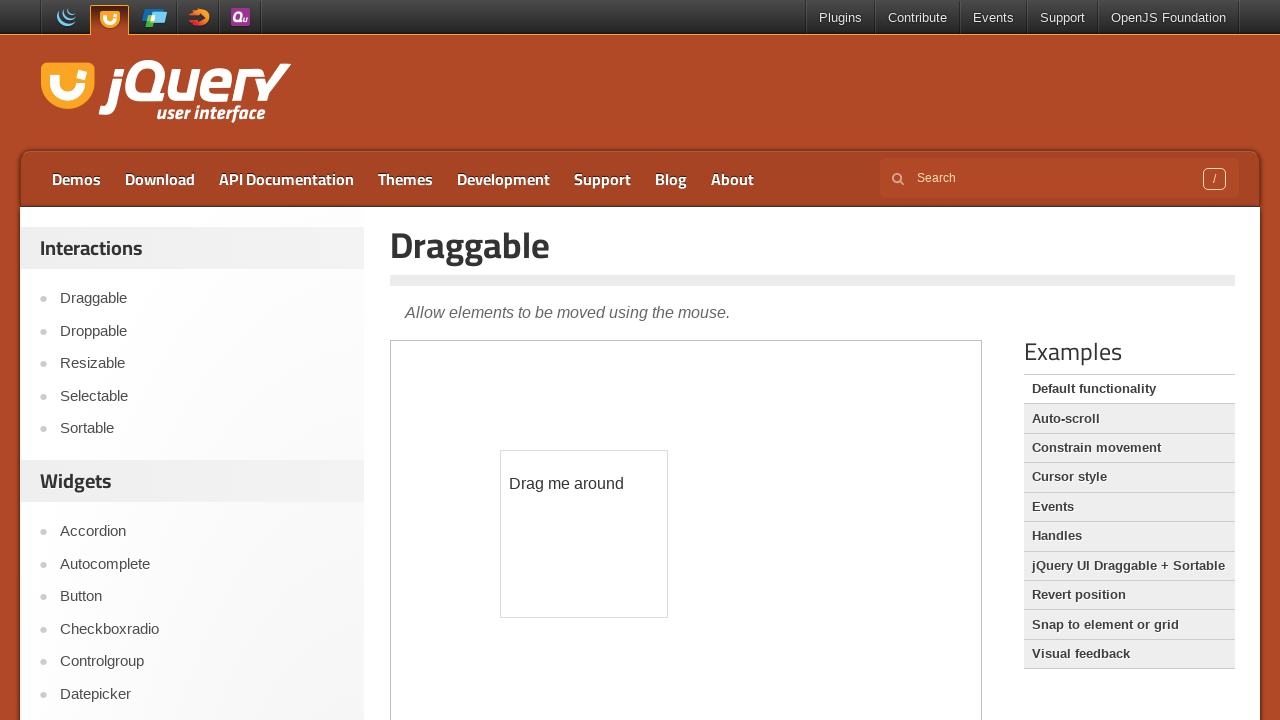